Tests checkbox handling by finding all sports checkboxes on the page and clicking the ones with values "soccer" and "baseball"

Starting URL: http://www.tizag.com/htmlT/htmlcheckboxes.php

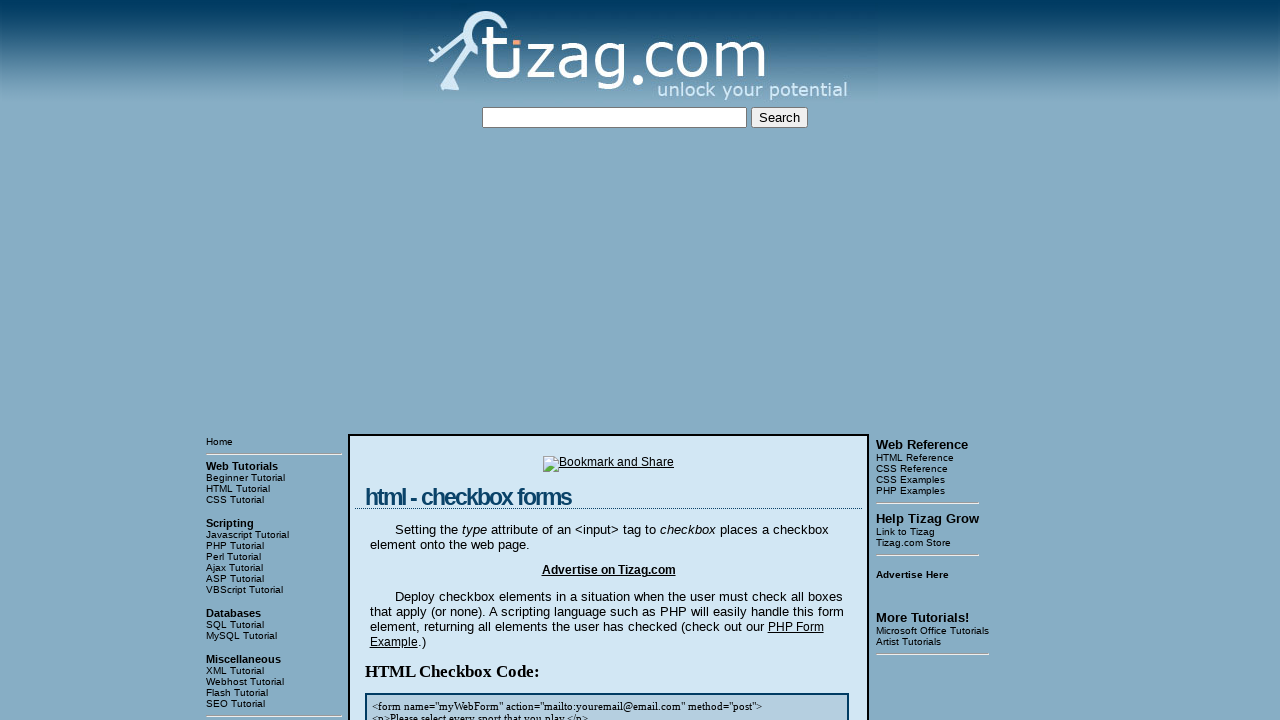

Waited for checkbox container to load
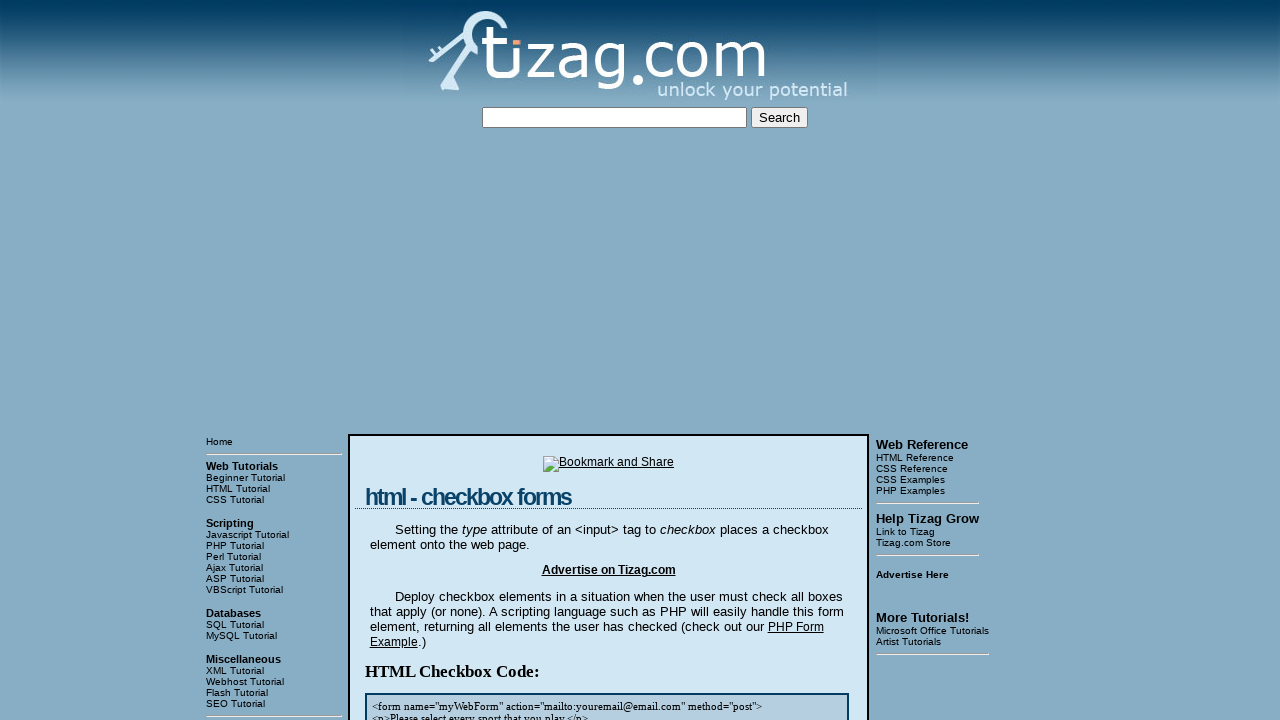

Located all sports checkboxes on the page
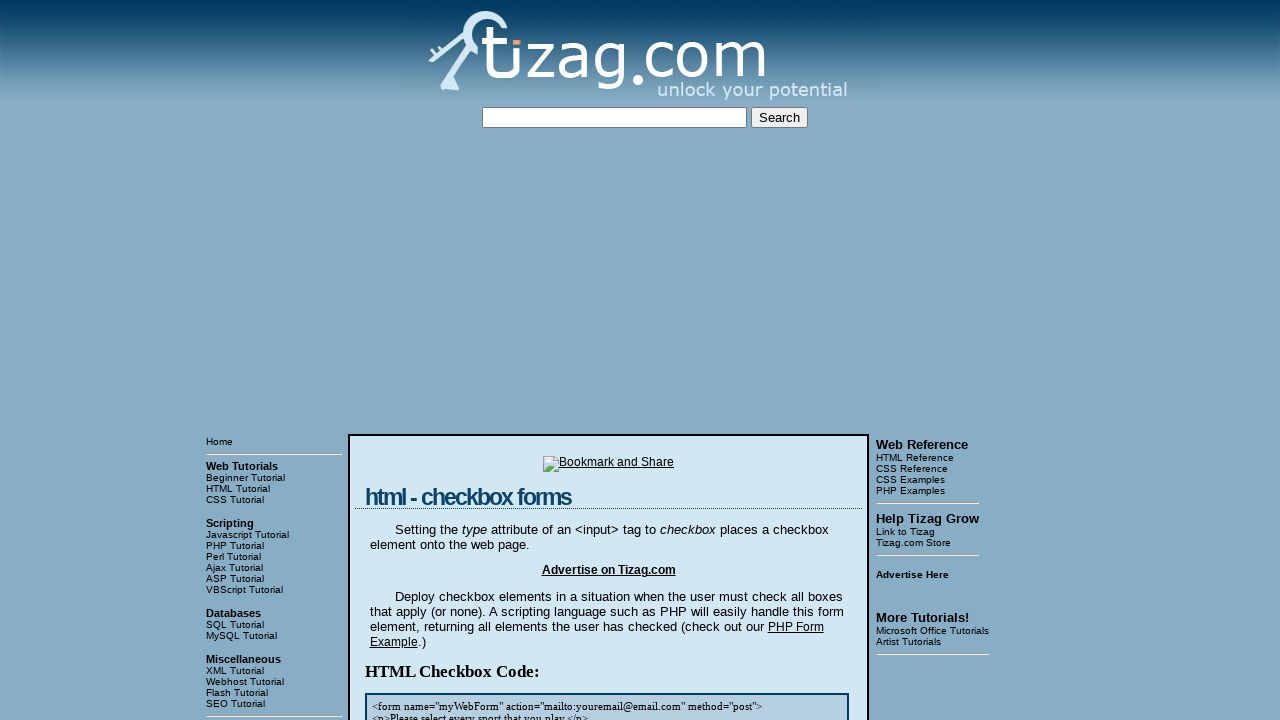

Found 4 sports checkboxes total
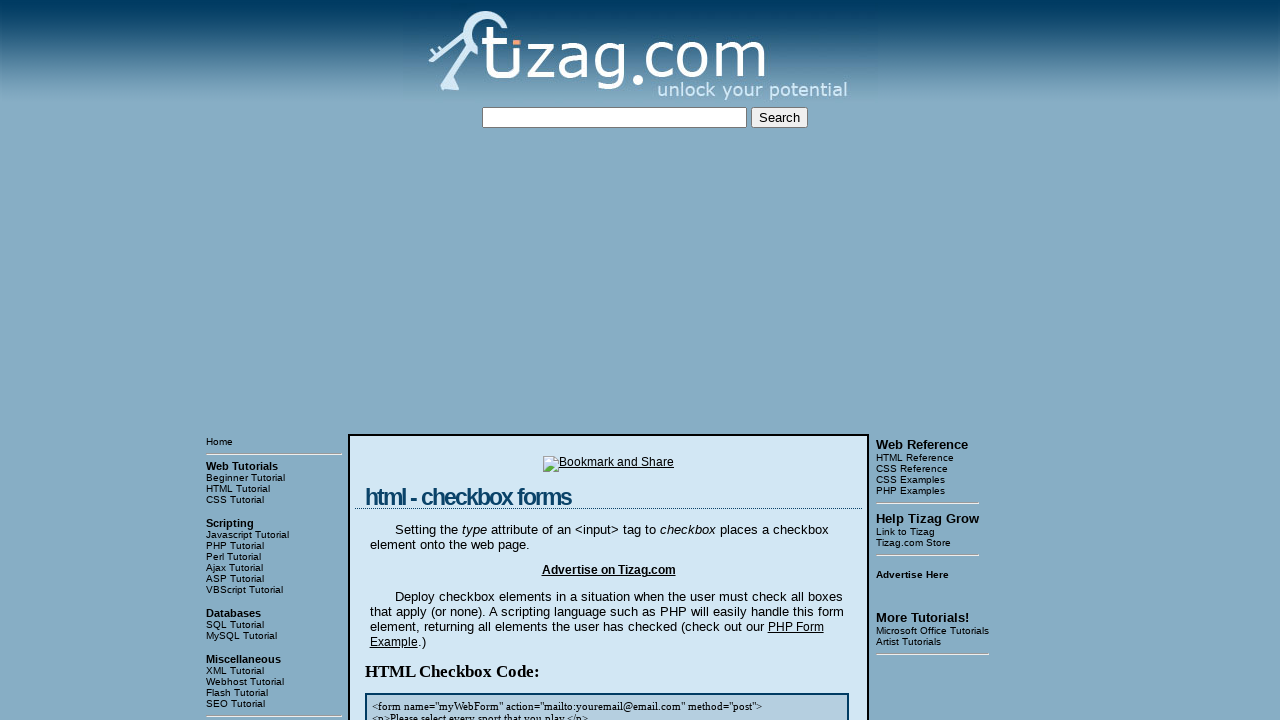

Clicked checkbox with value 'soccer' at (422, 360) on div.display >> nth=0 >> input[name='sports'] >> nth=0
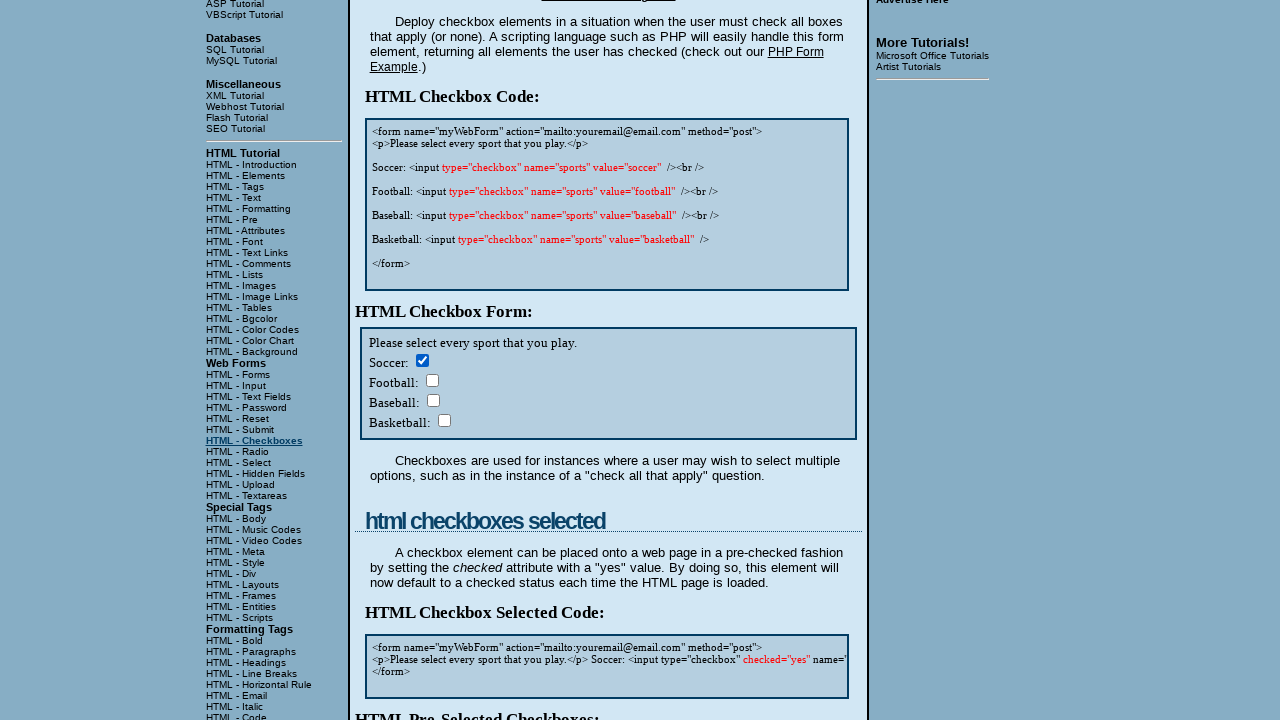

Clicked checkbox with value 'baseball' at (433, 400) on div.display >> nth=0 >> input[name='sports'] >> nth=2
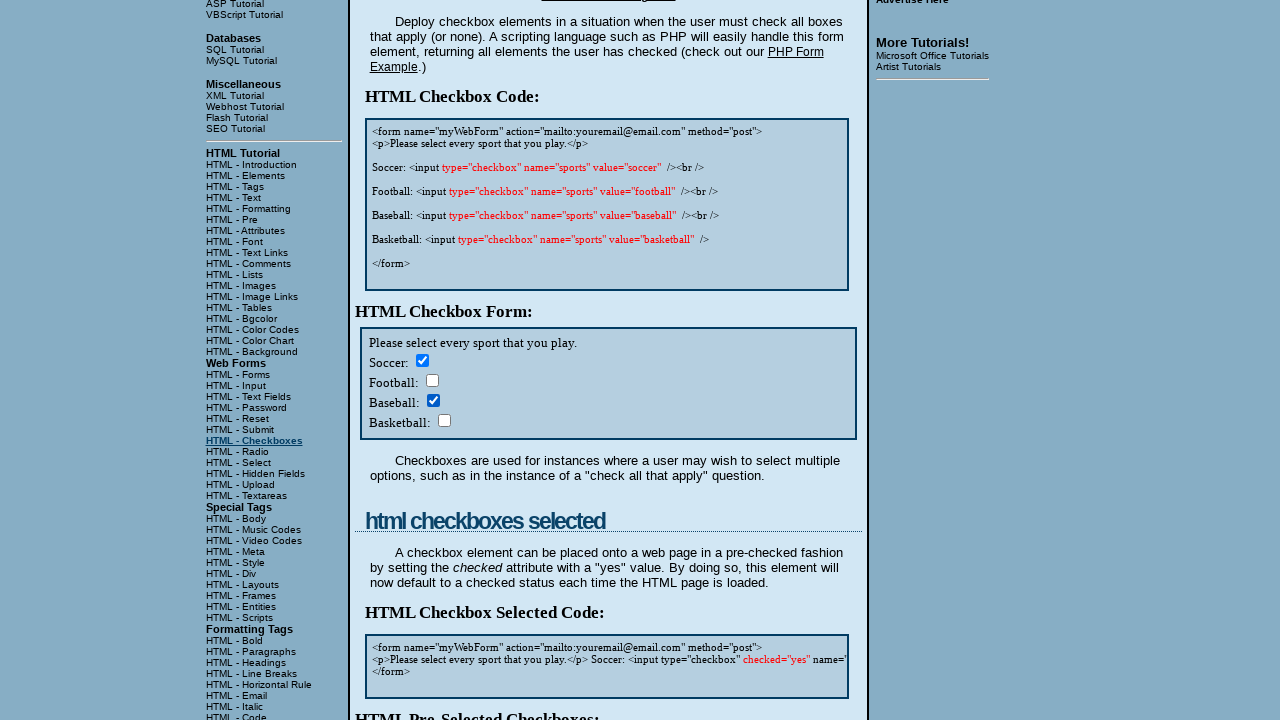

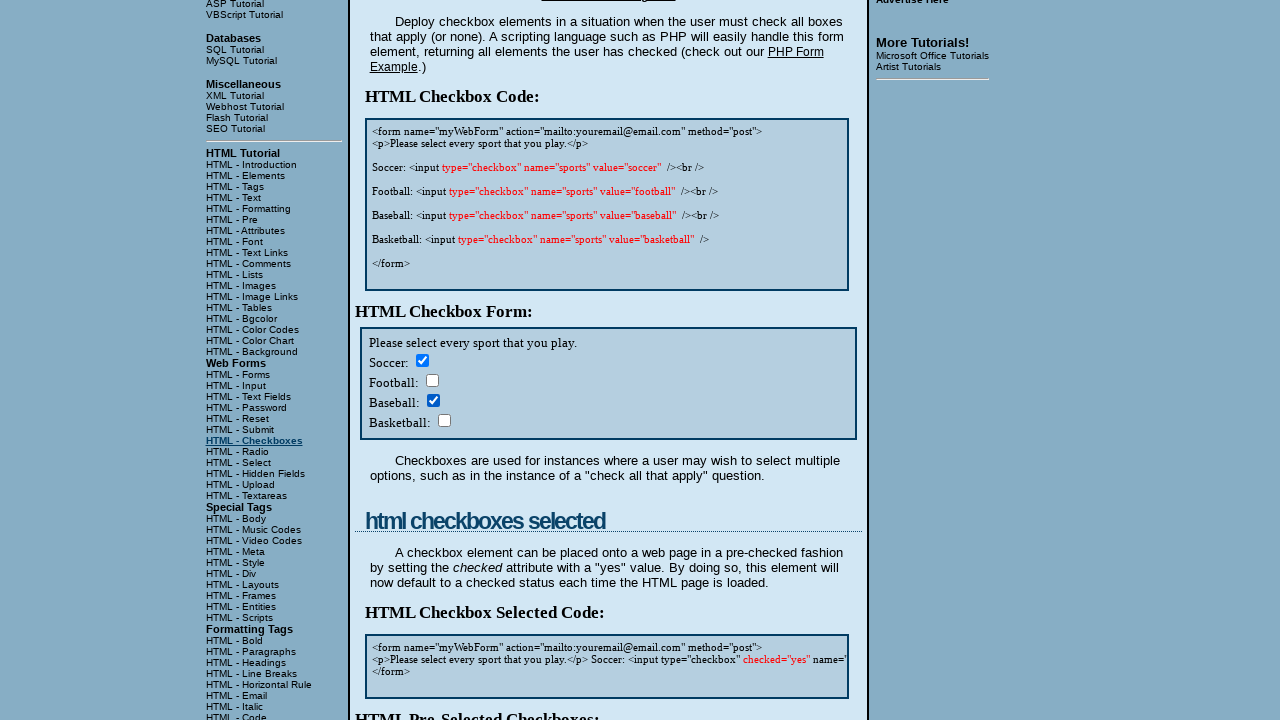